Tests double-click functionality on a specific element

Starting URL: http://omayo.blogspot.com

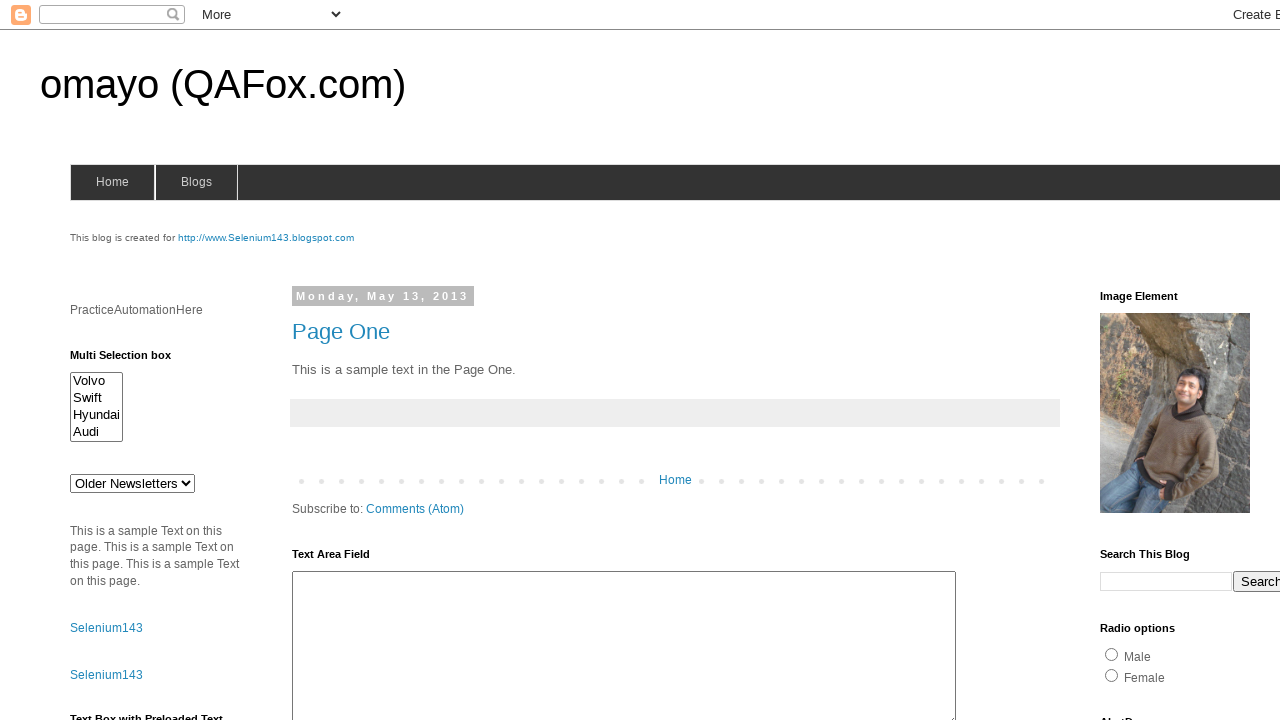

Located double-click test element with ID 'testdoubleclick'
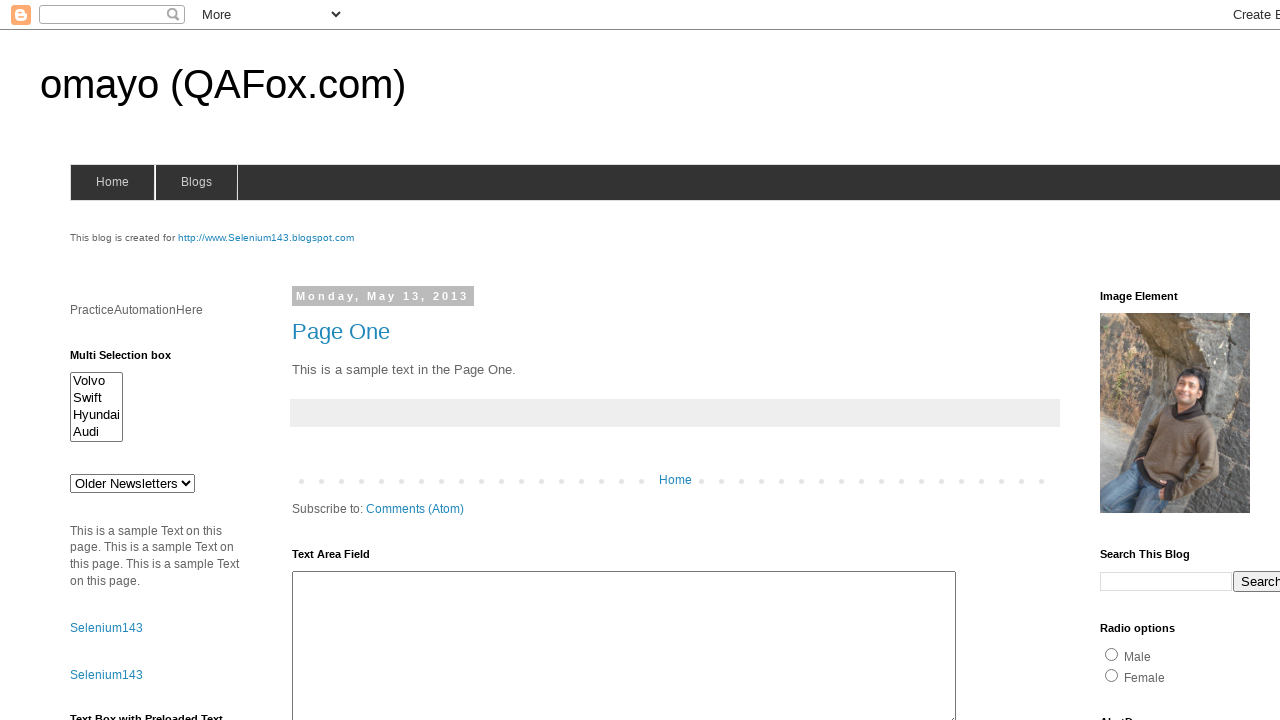

Scrolled double-click element into view
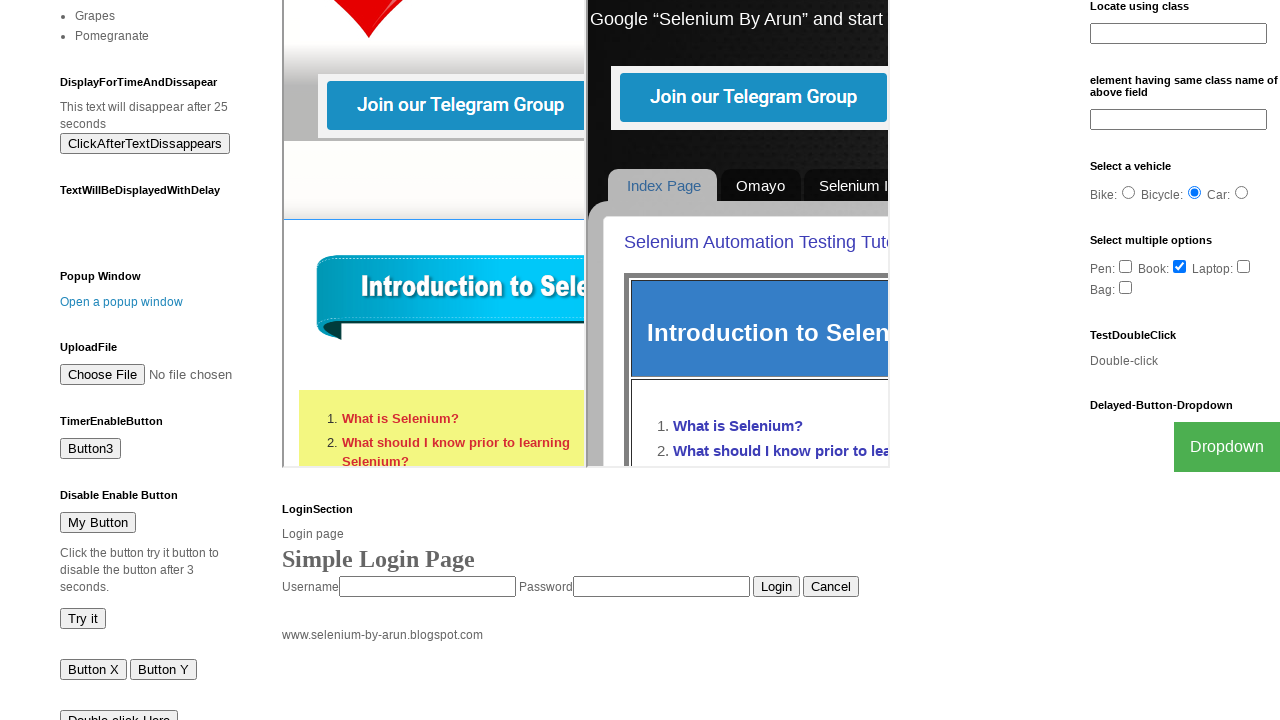

Performed double-click on the test element at (1185, 361) on #testdoubleclick
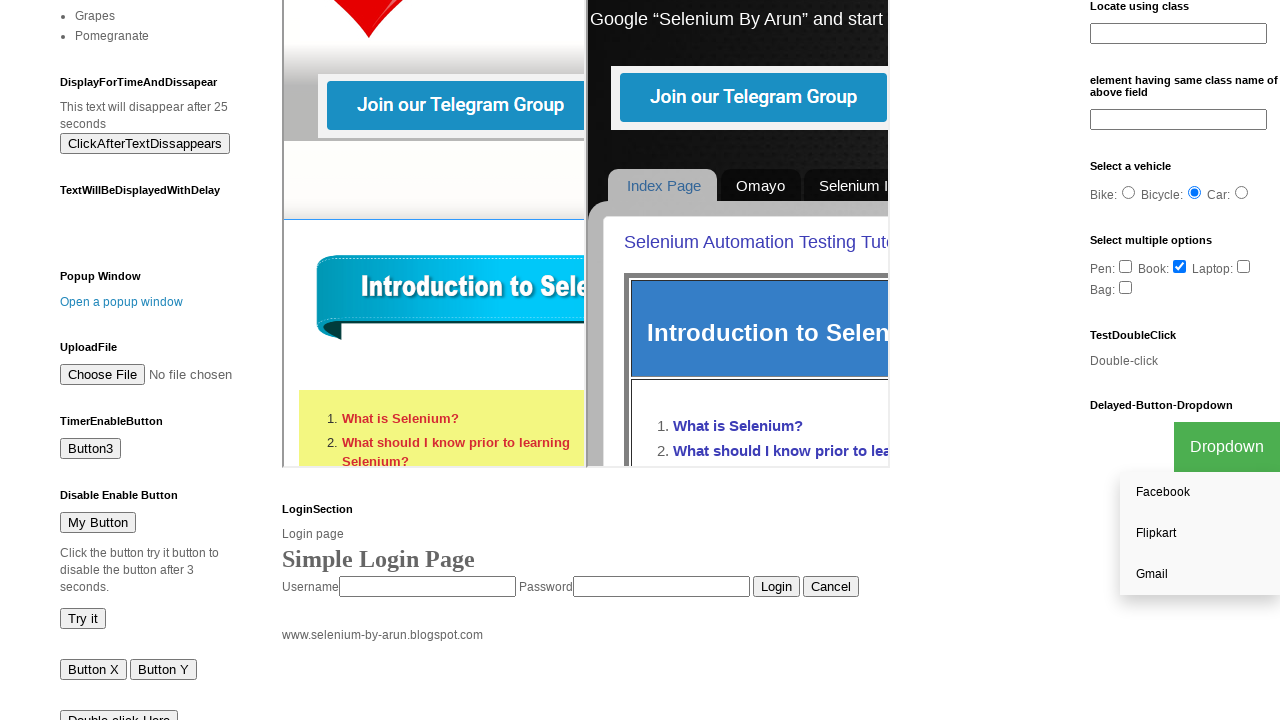

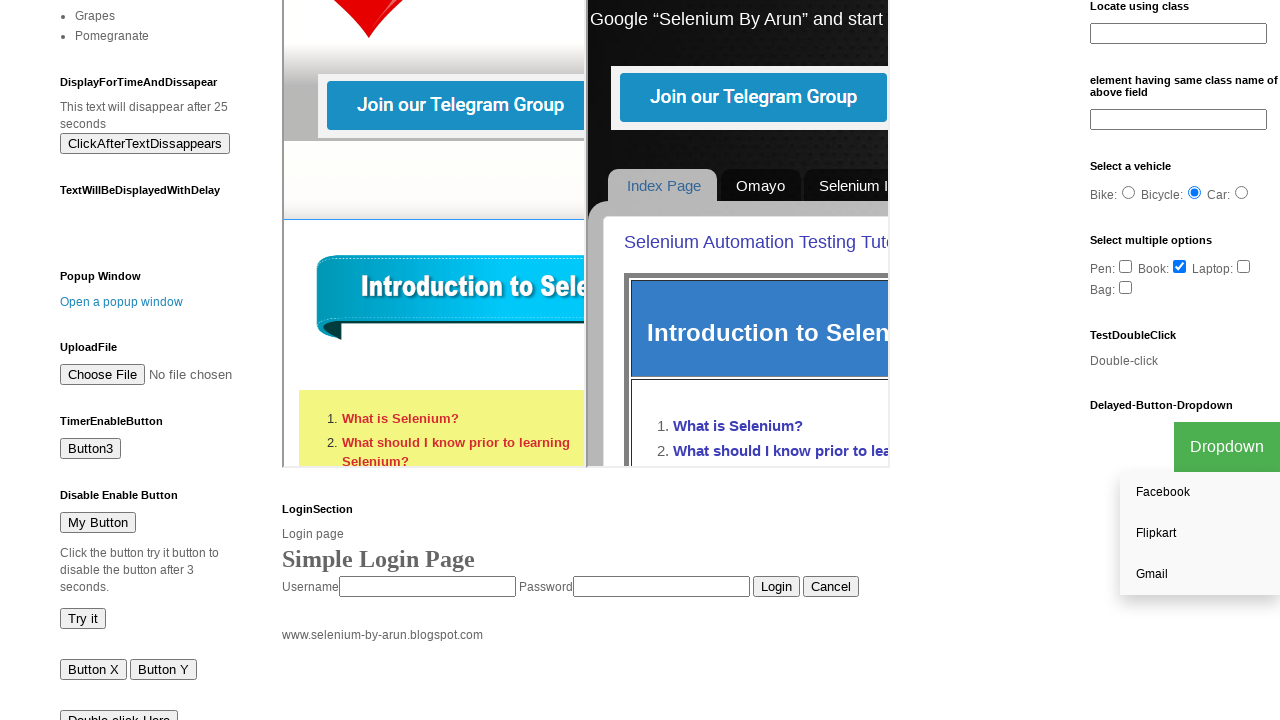